Tests that marking a todo as completed while viewing All filter updates the todo state correctly

Starting URL: https://todomvc.com/examples/typescript-angular/#/

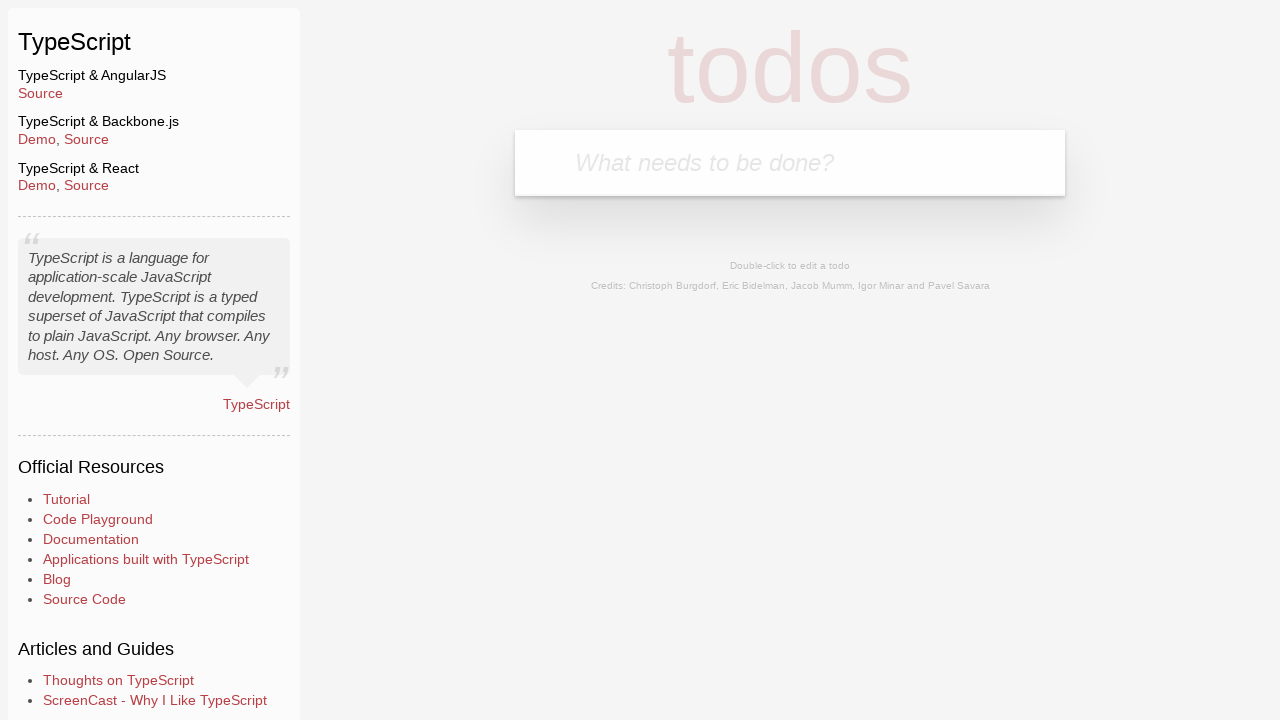

Filled new todo input with 'Example1' on .new-todo
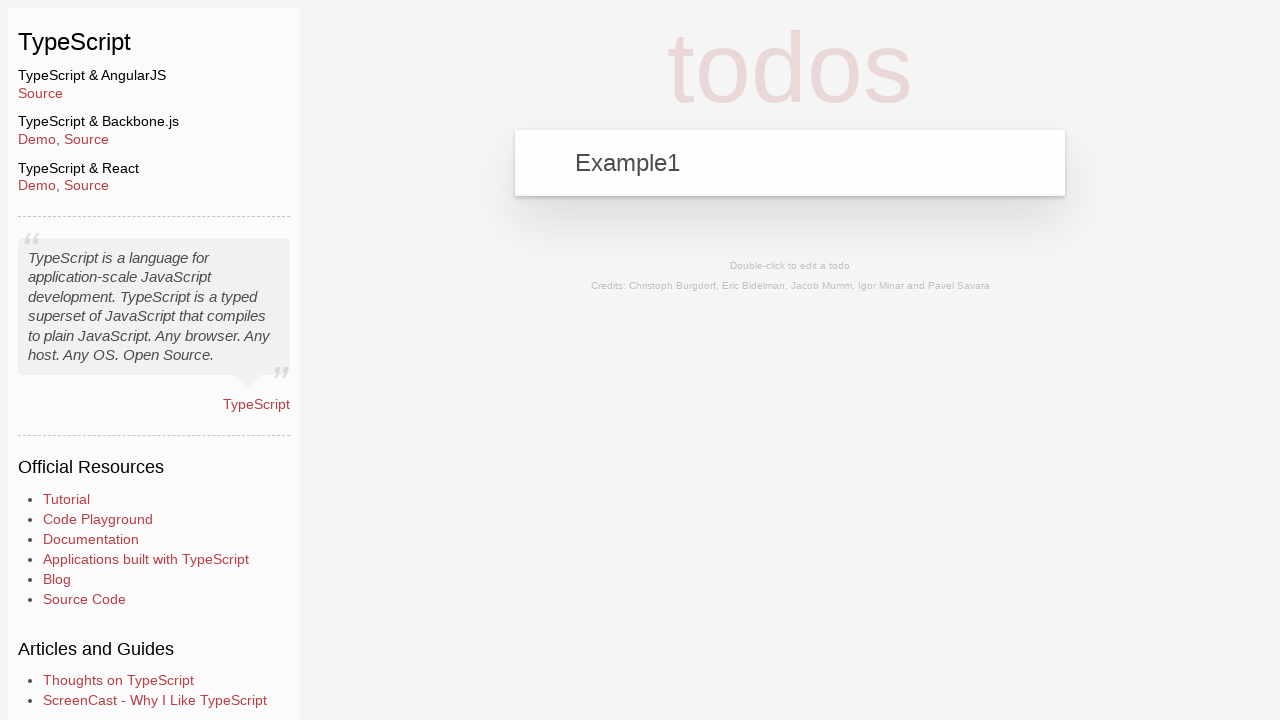

Pressed Enter to create the todo on .new-todo
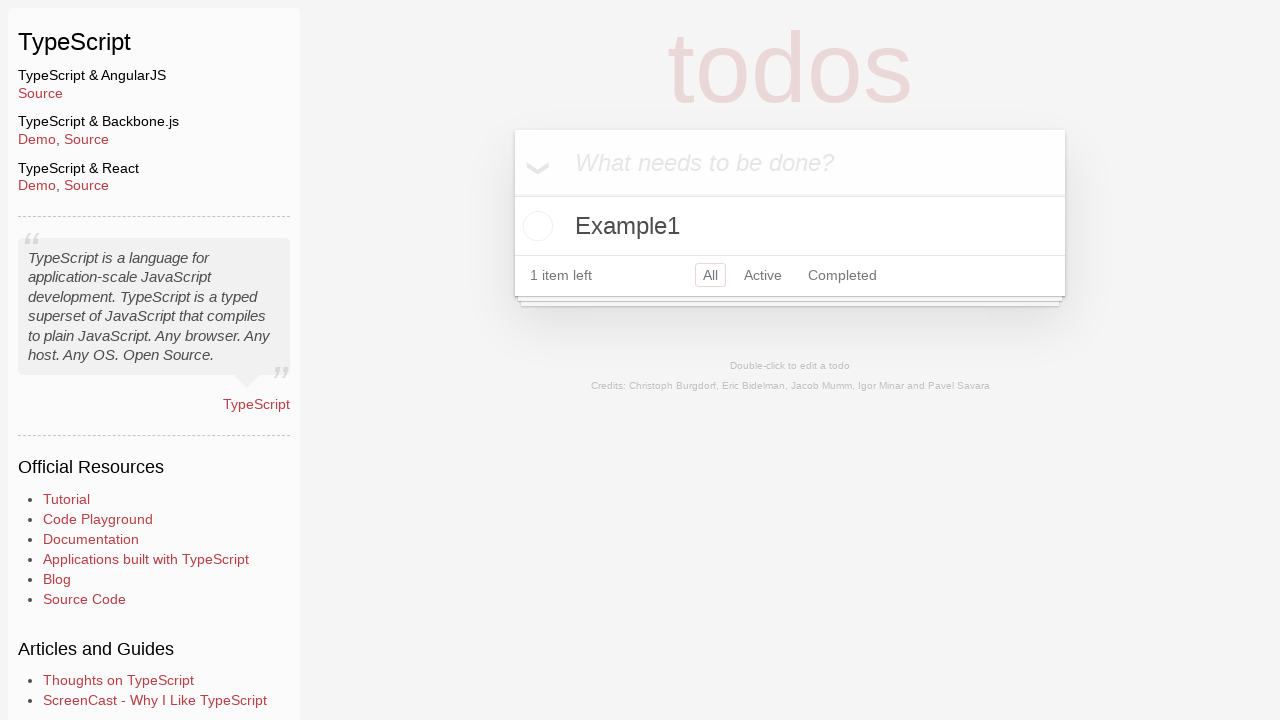

Clicked All filter button at (710, 275) on a:has-text('All')
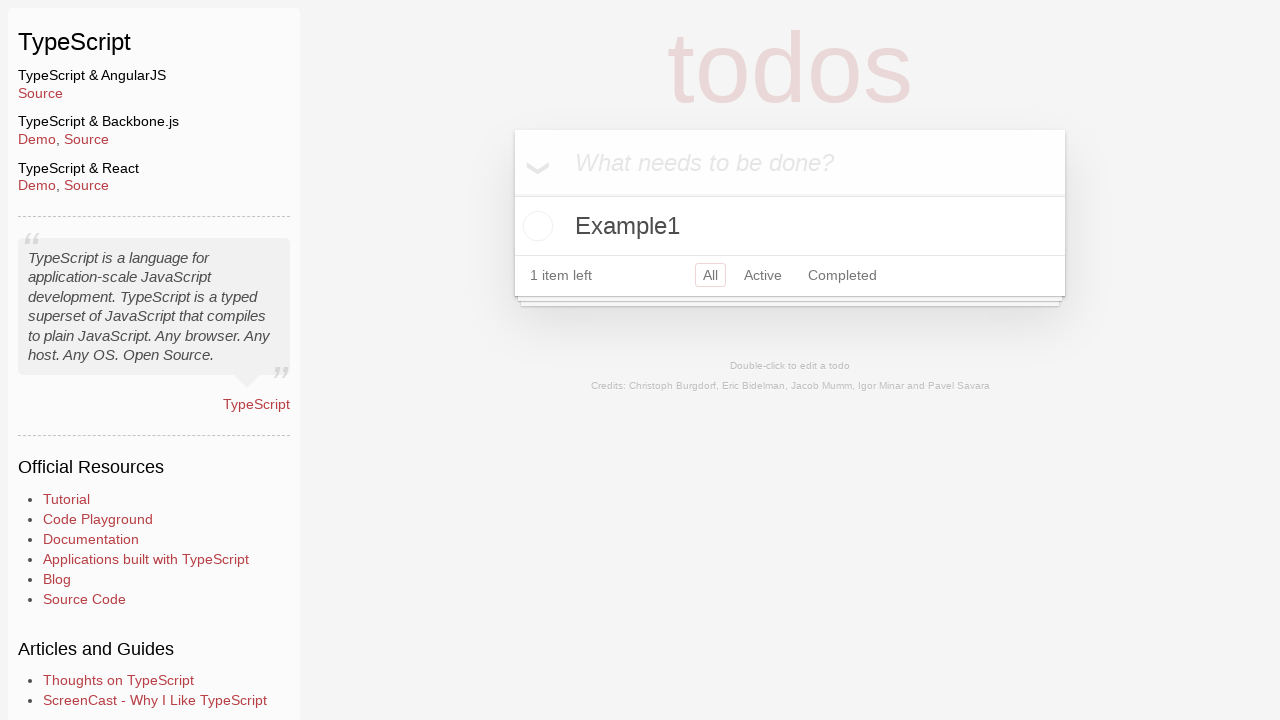

Clicked toggle checkbox to mark todo as completed at (535, 226) on li:has-text('Example1') .toggle
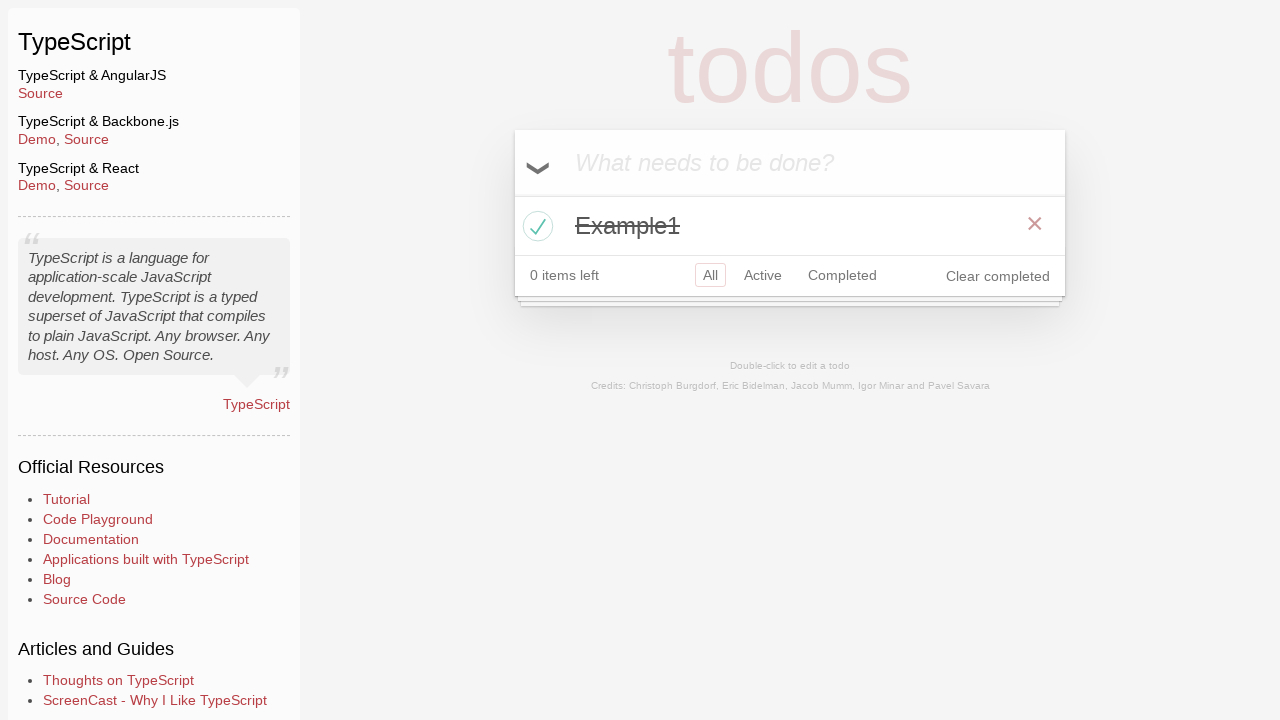

Todo state updated to completed while viewing All filter
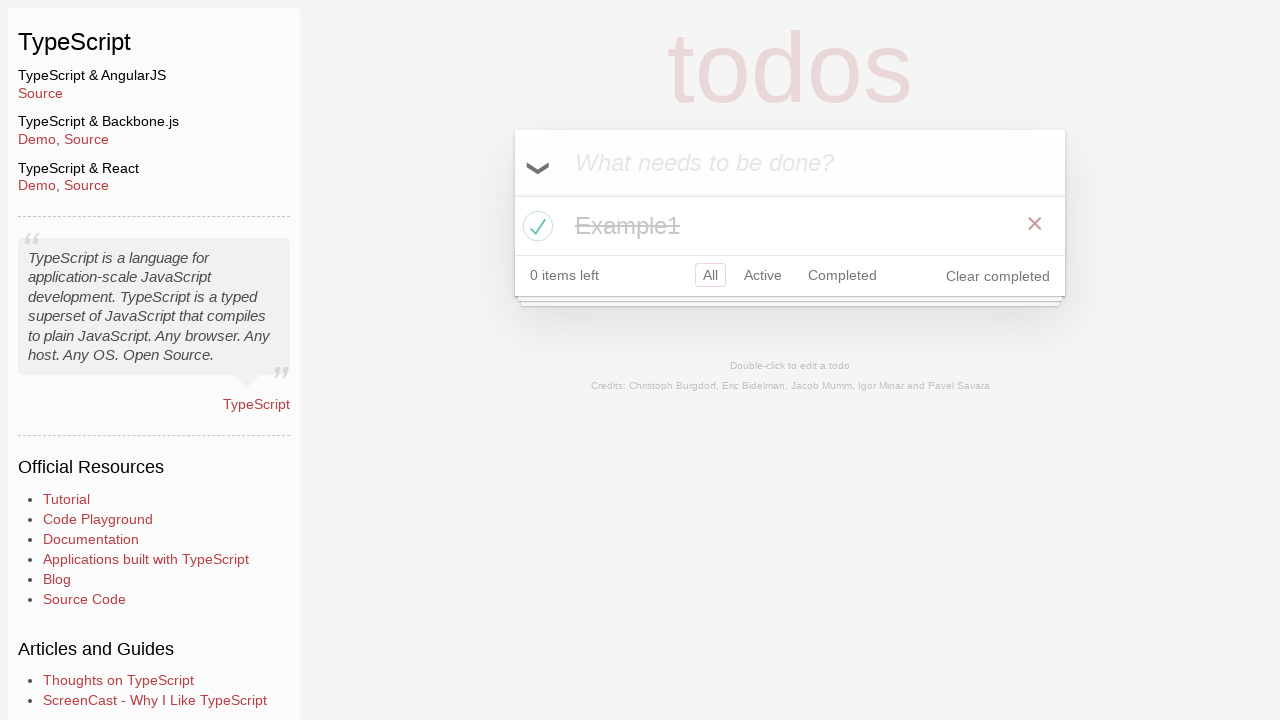

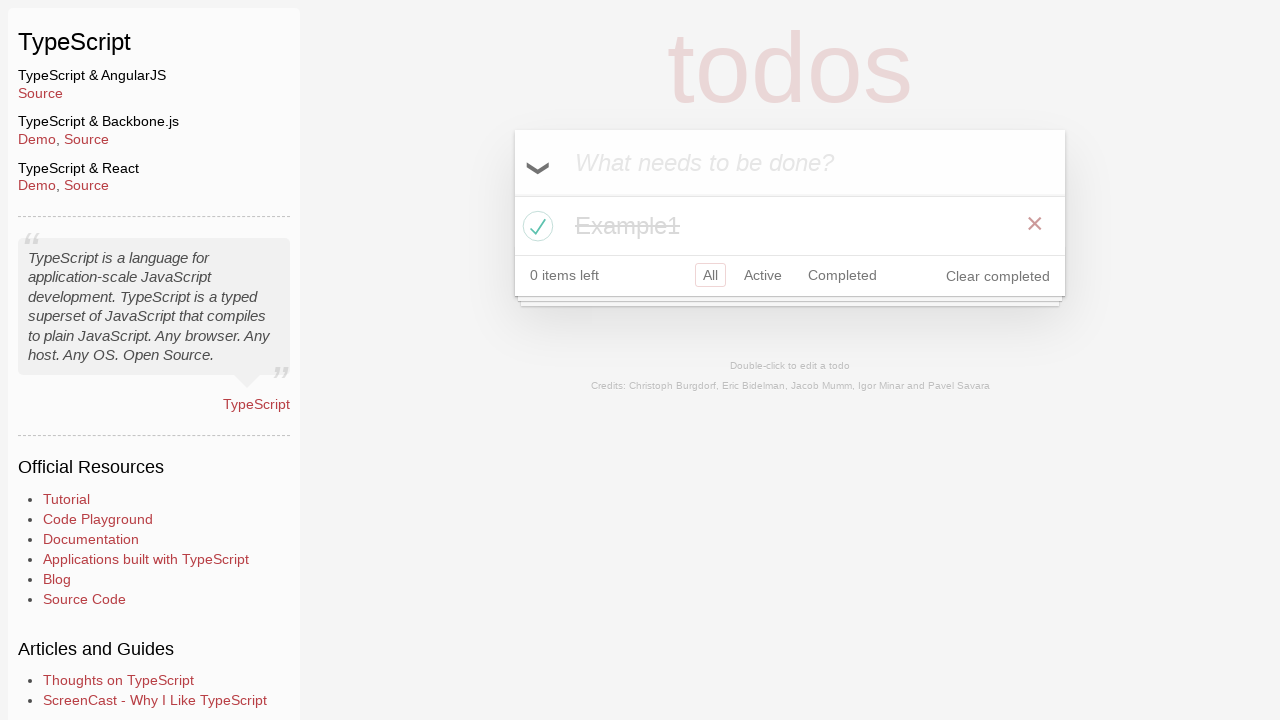